Tests dynamic loading using a reusable fluent wait method by clicking Start and waiting for "Hello World!" text

Starting URL: https://the-internet.herokuapp.com/dynamic_loading/1

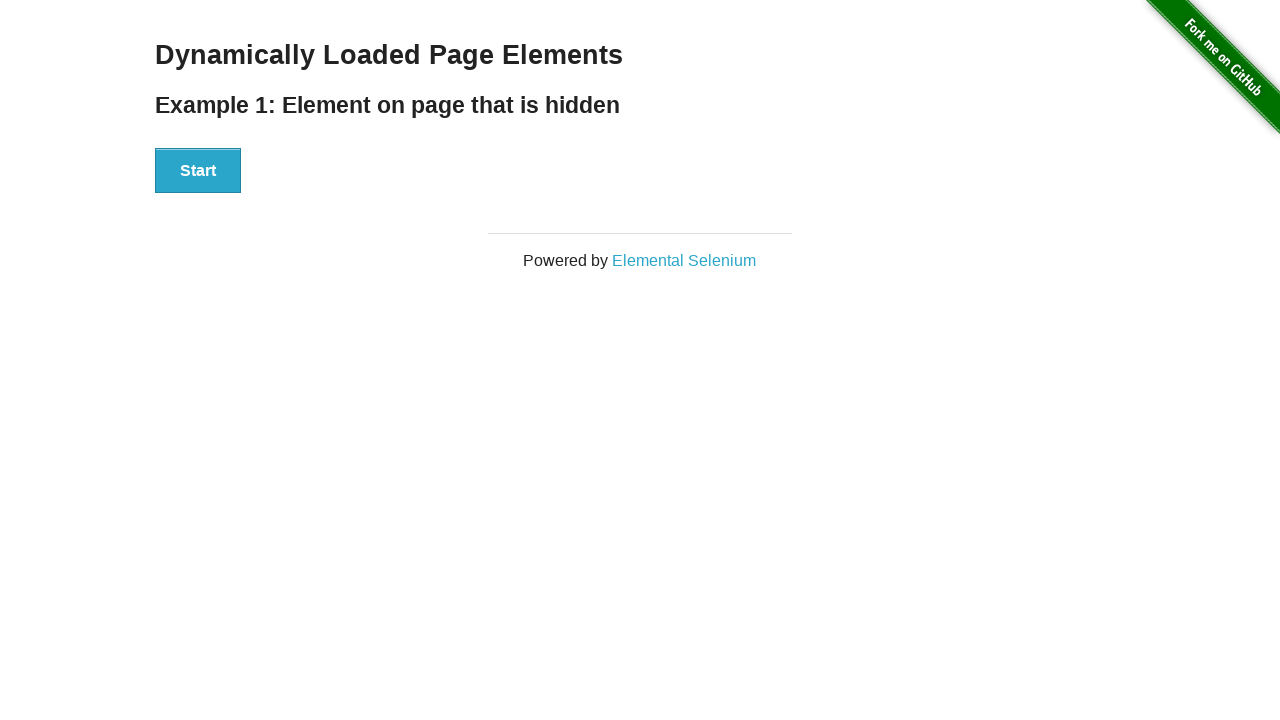

Clicked Start button to trigger dynamic loading at (198, 171) on xpath=//button[text()='Start']
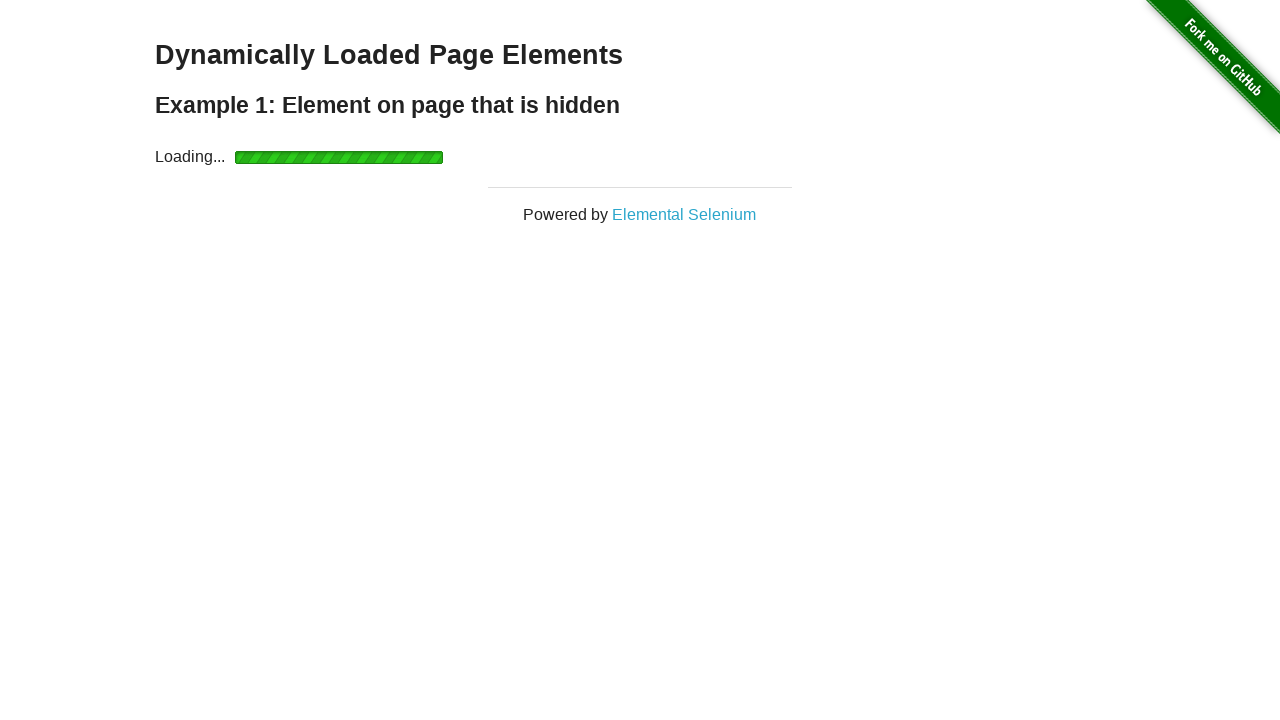

Waited for 'Hello World!' text to become visible
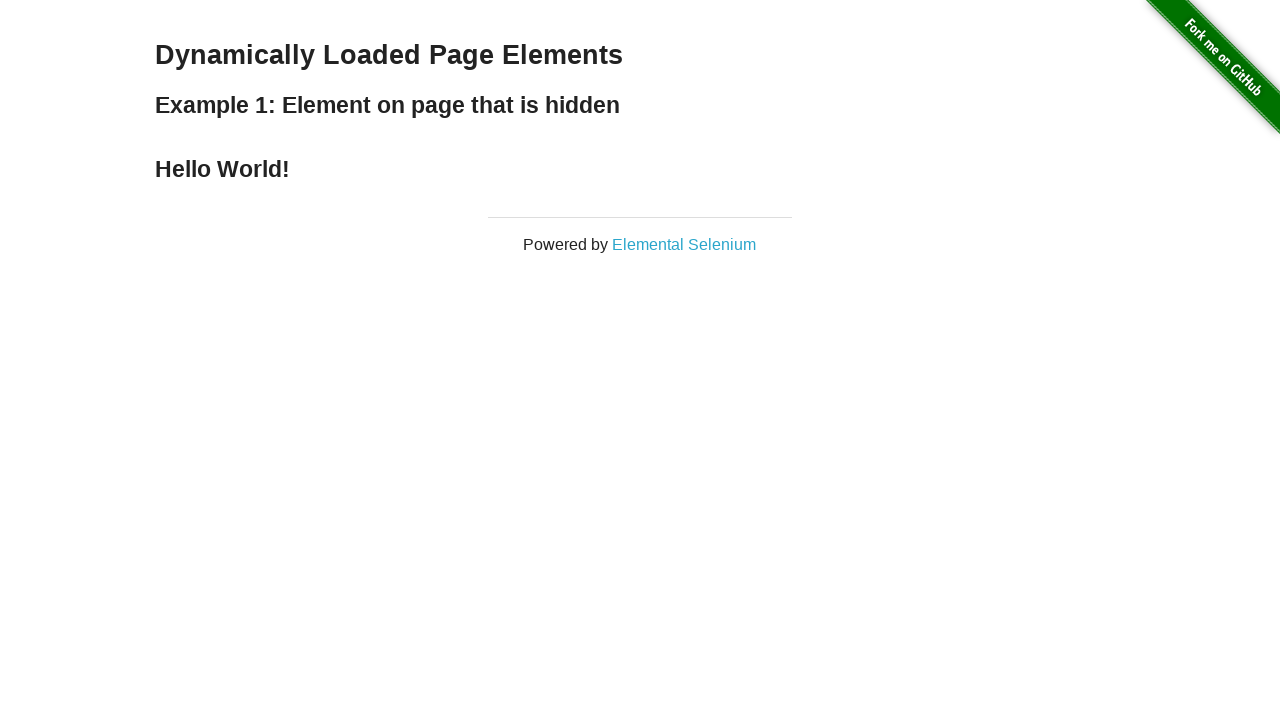

Located 'Hello World!' element
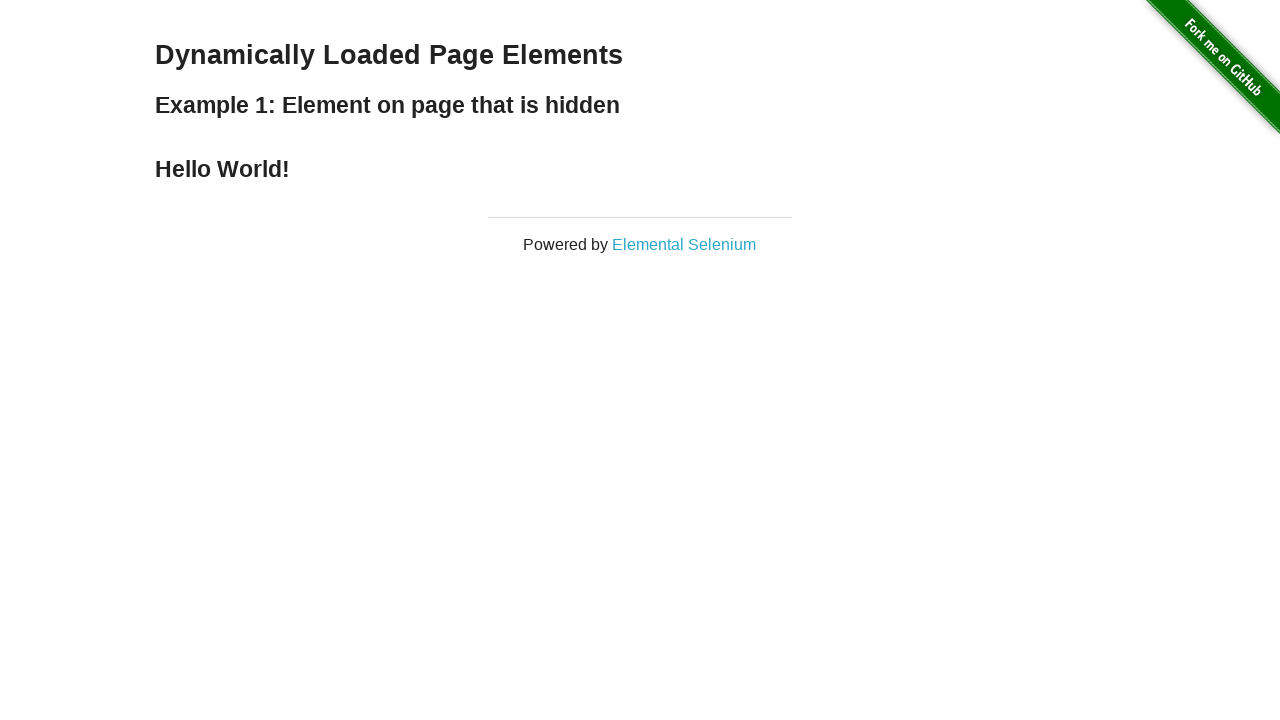

Verified 'Hello World!' text content matches expected value
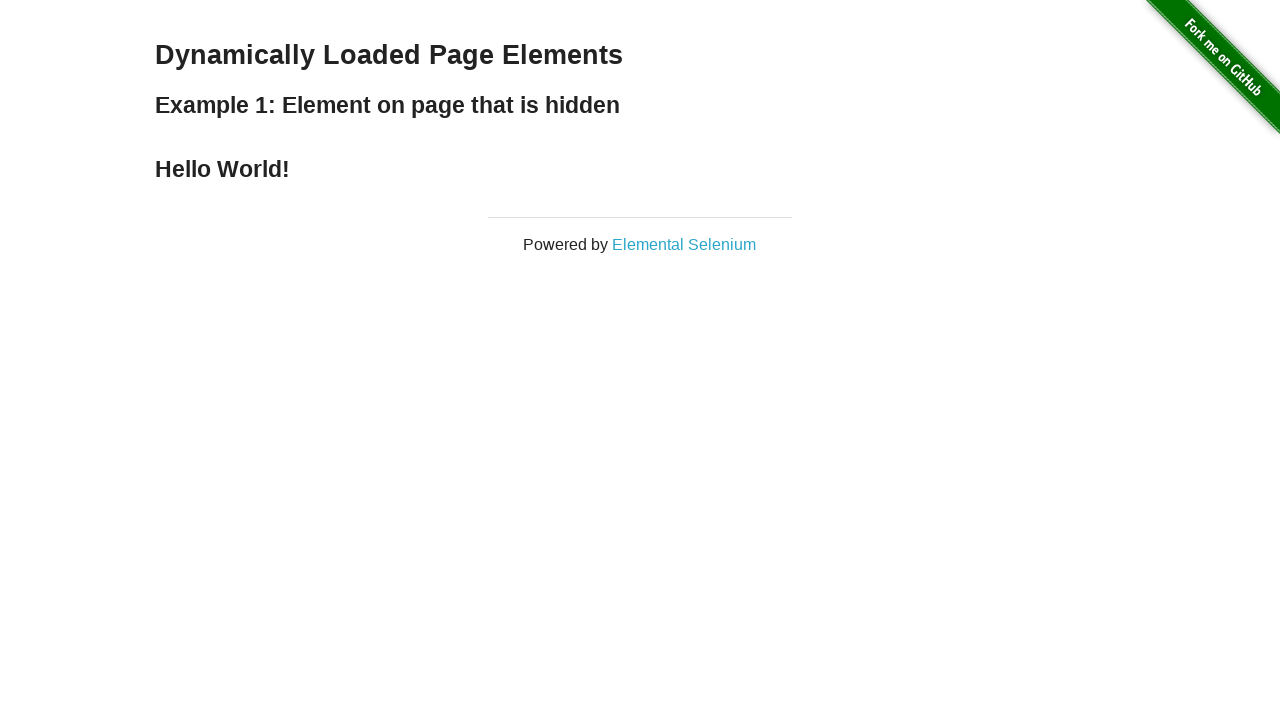

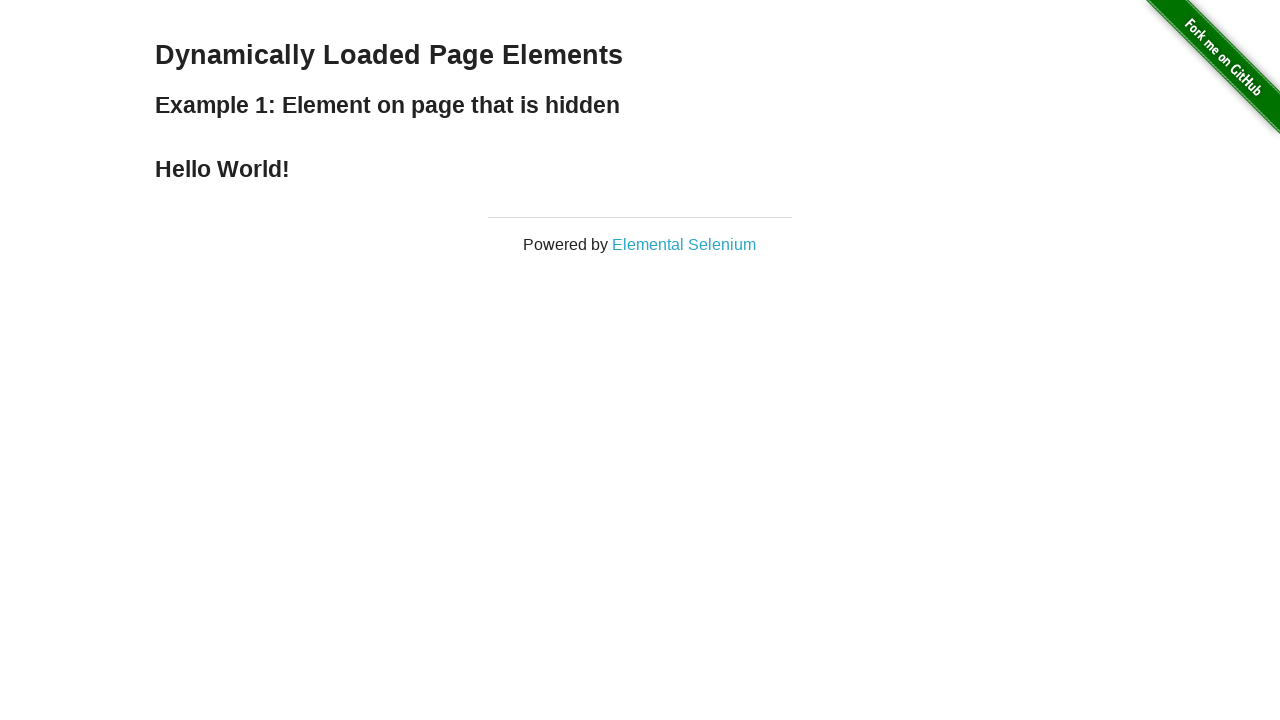